Tests a jQuery UI custom dropdown by clicking on the number select menu to open it

Starting URL: http://jqueryui.com/resources/demos/selectmenu/default.html

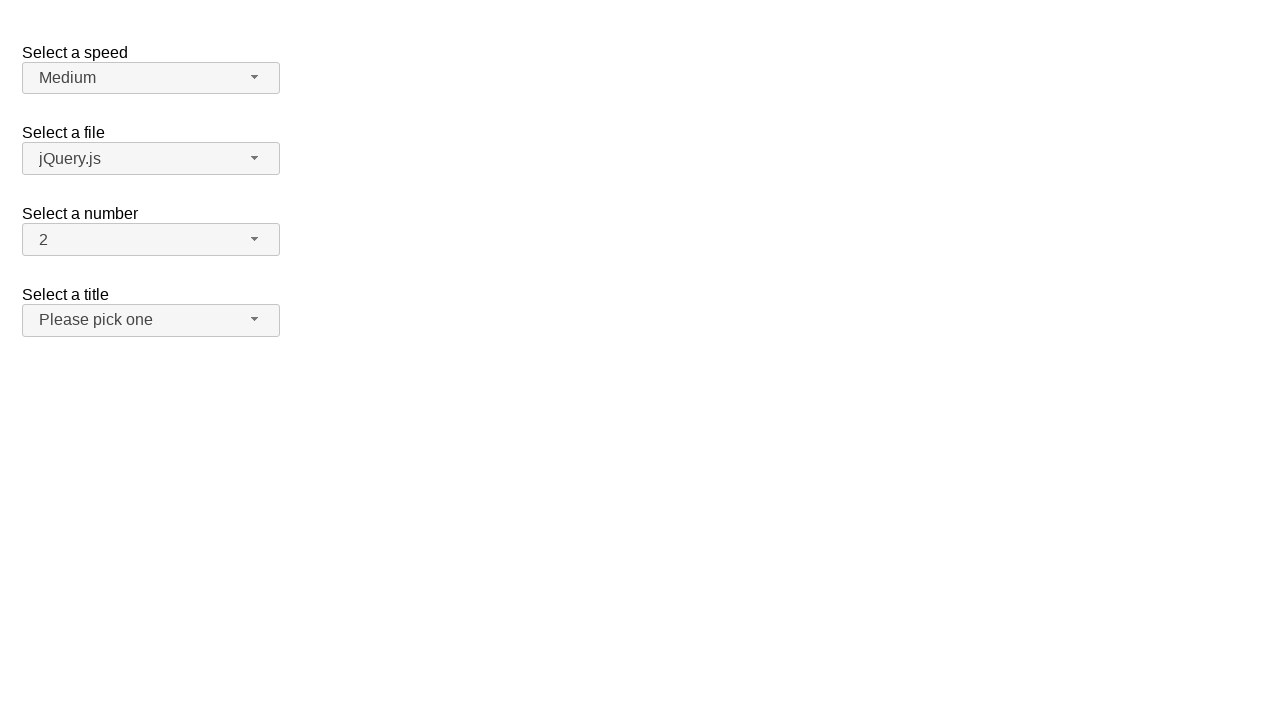

Navigated to jQuery UI selectmenu demo page
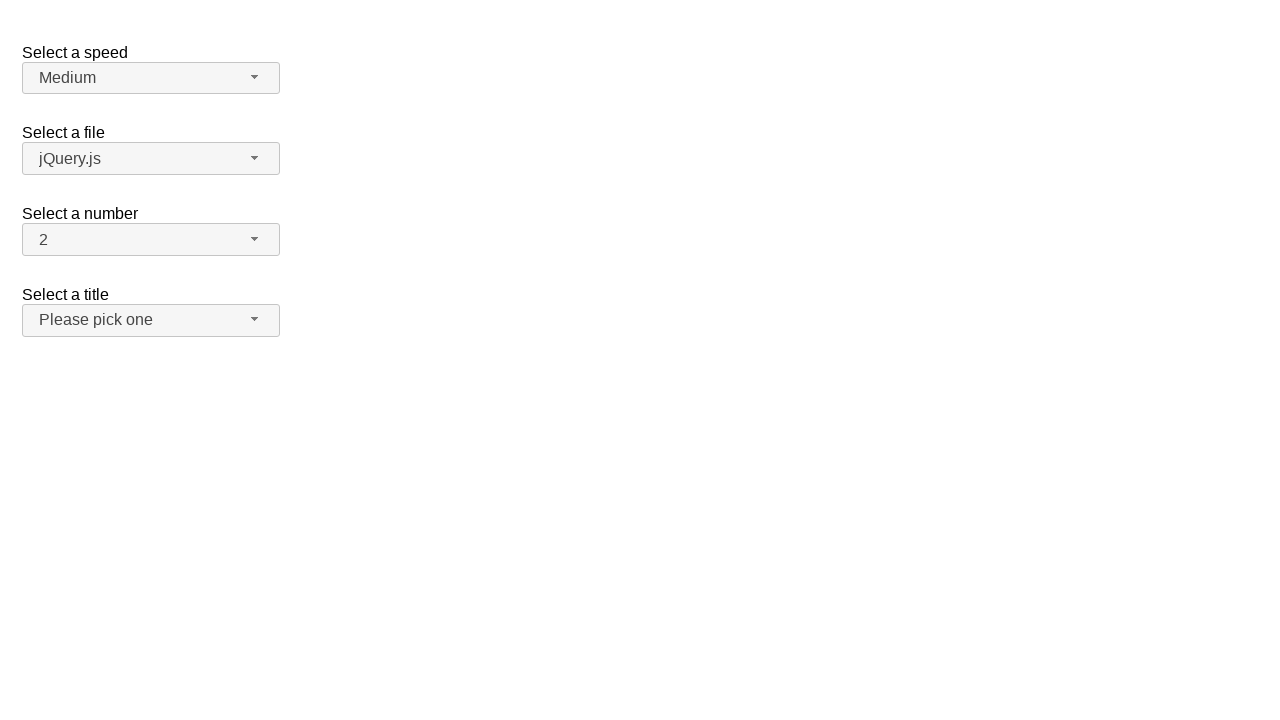

Clicked on the number select menu button to open dropdown at (151, 240) on xpath=//span[@id='number-button']
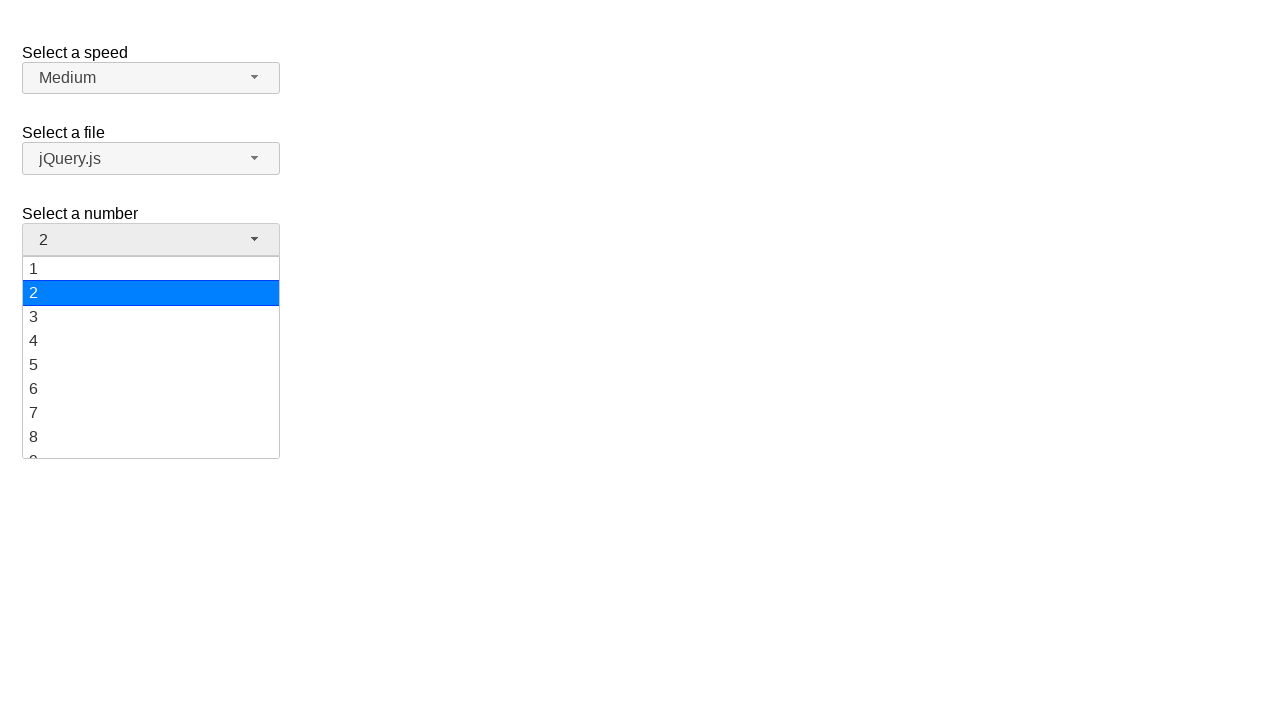

Dropdown menu appeared and options are now visible
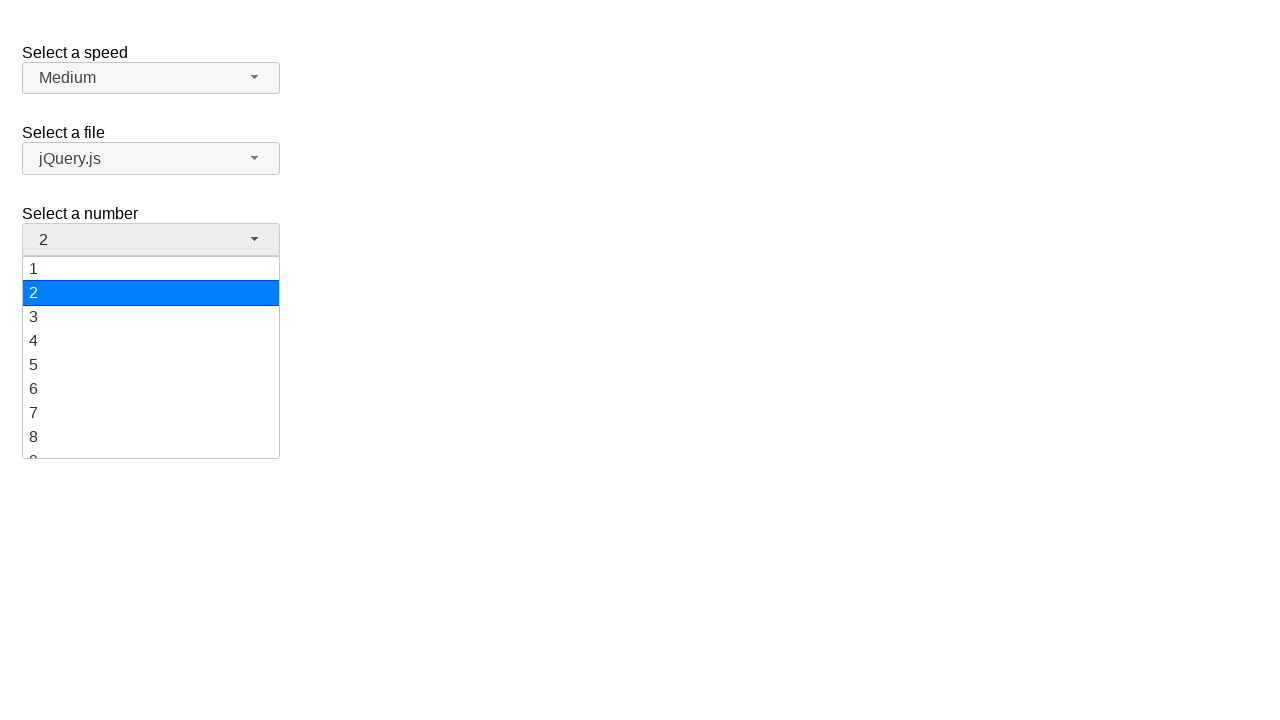

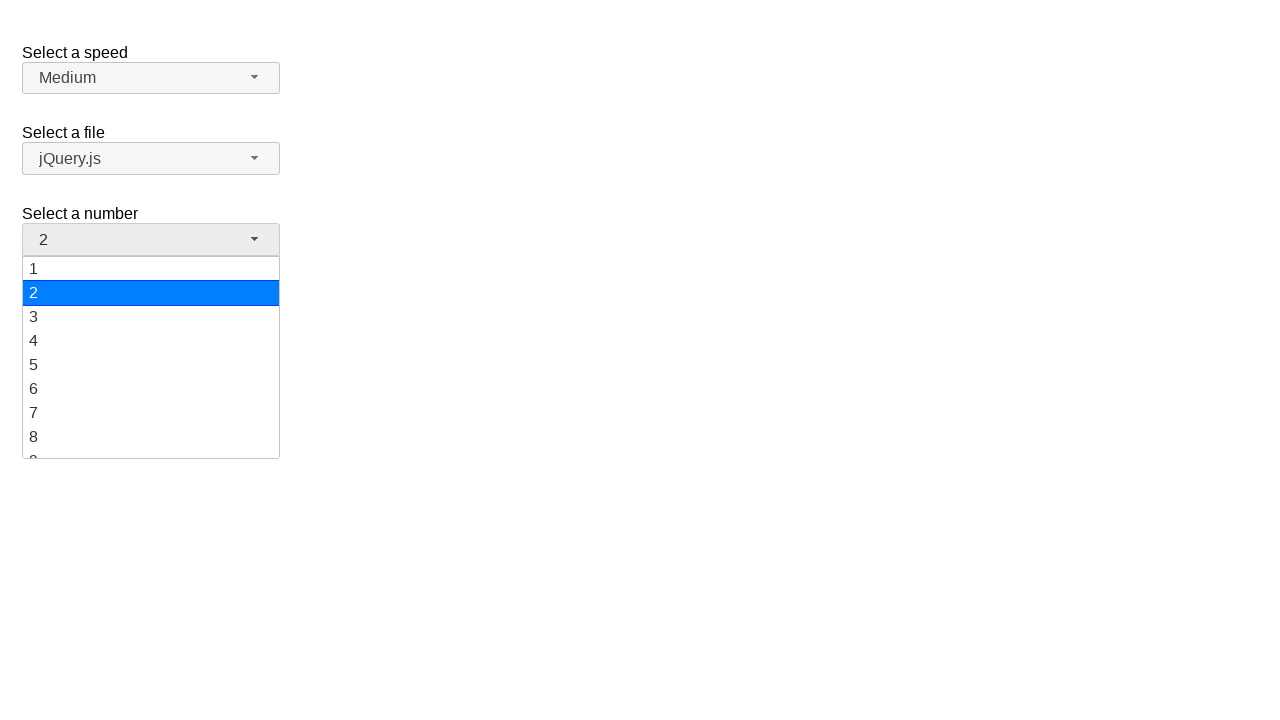